Tests checkbox functionality by navigating to a checkbox demo page and clicking on checkboxes to ensure they are selected

Starting URL: https://the-internet.herokuapp.com/checkboxes

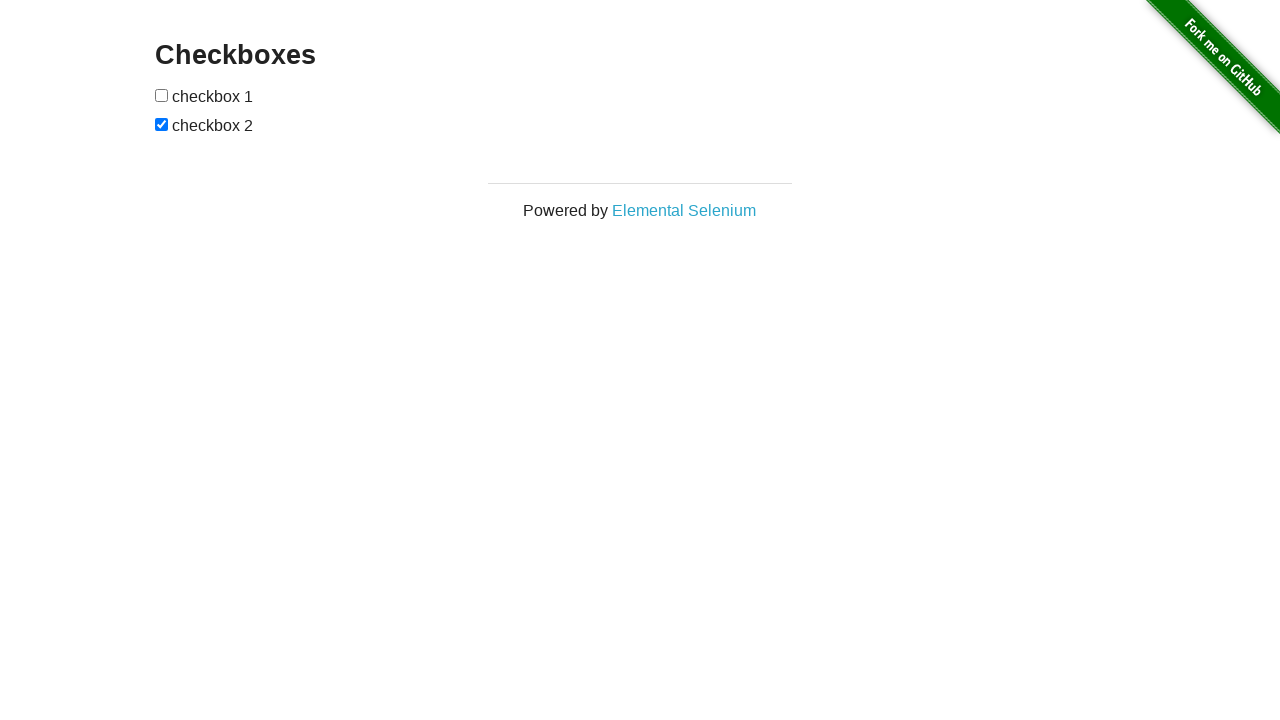

Navigated to checkbox demo page
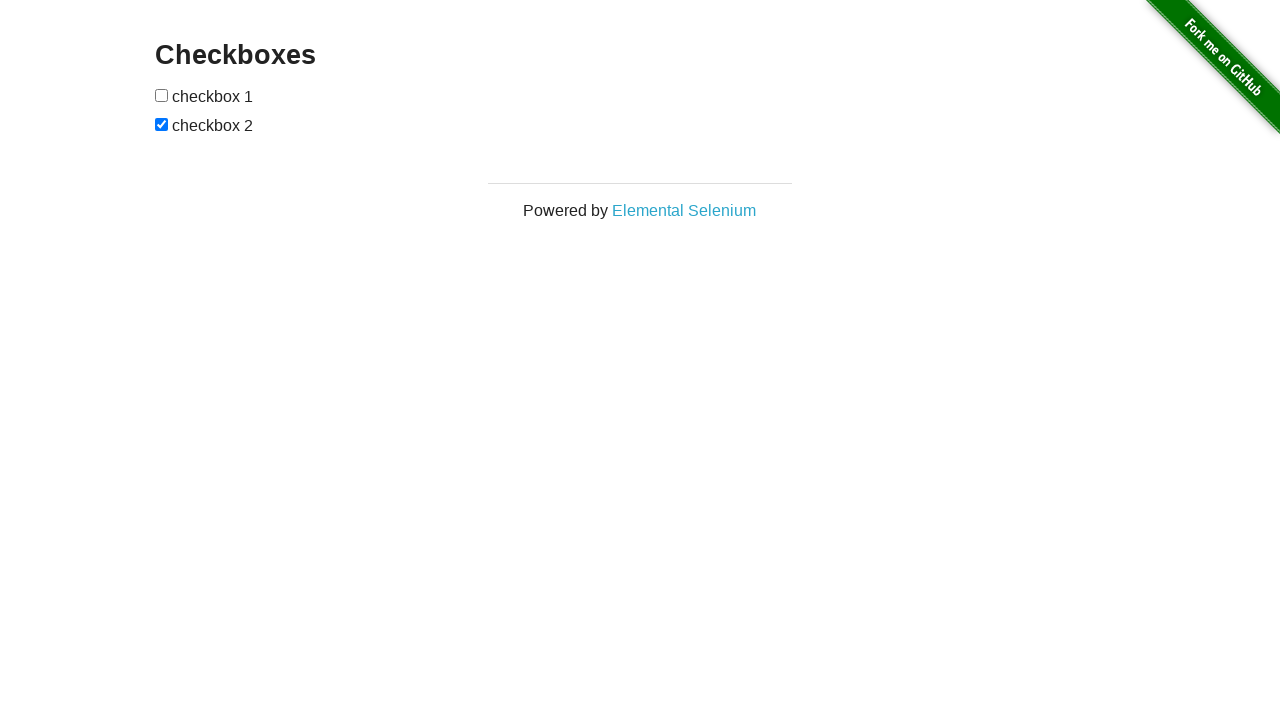

Located first checkbox
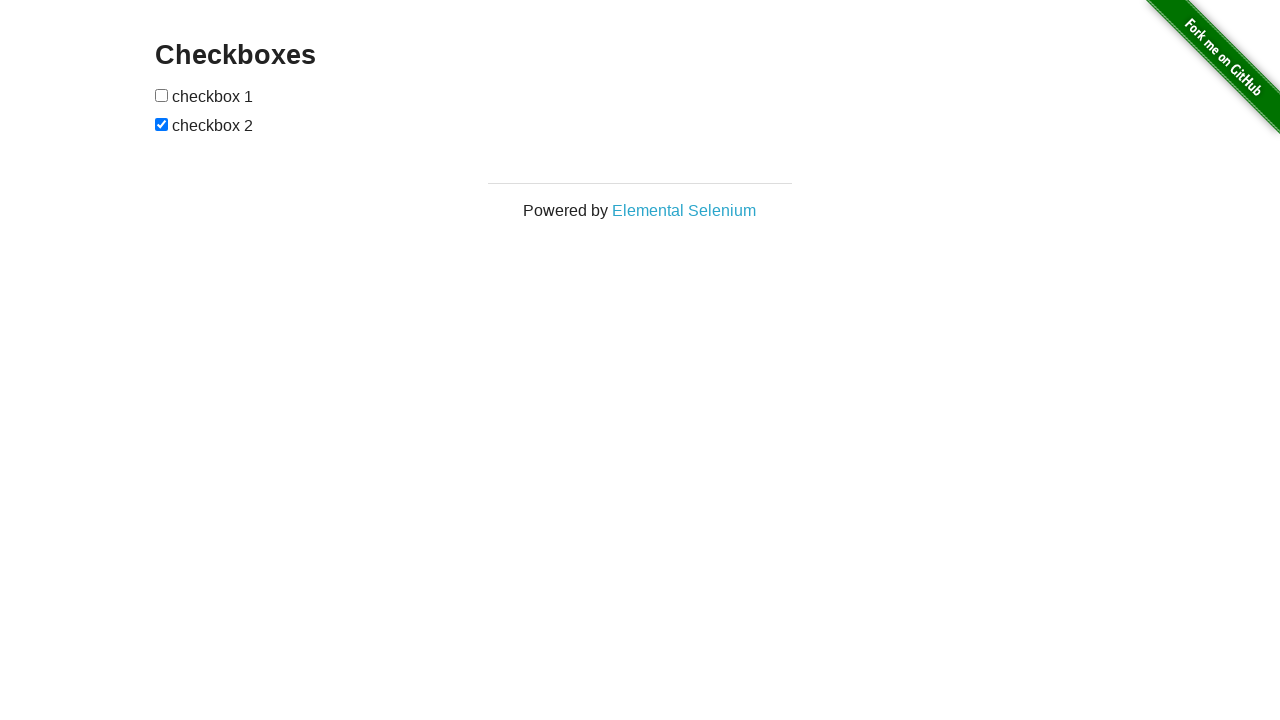

First checkbox is not checked
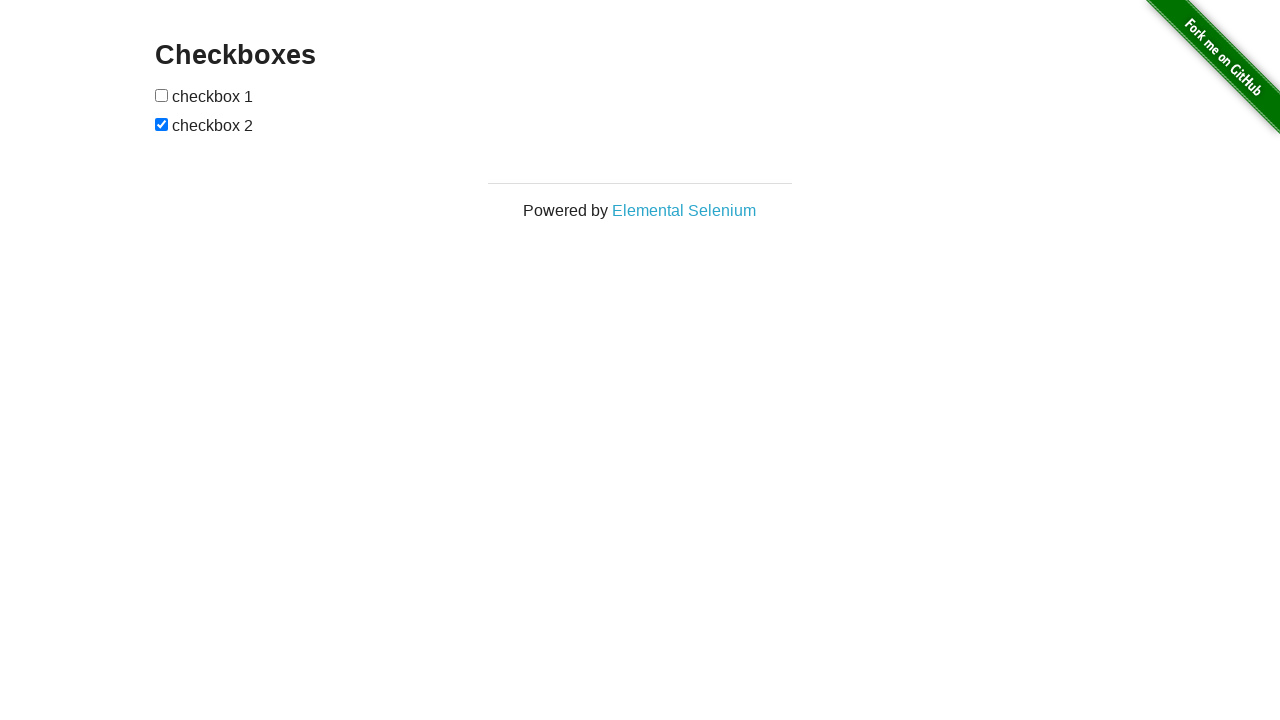

Clicked first checkbox to select it at (162, 95) on (//input[@type='checkbox'])[1]
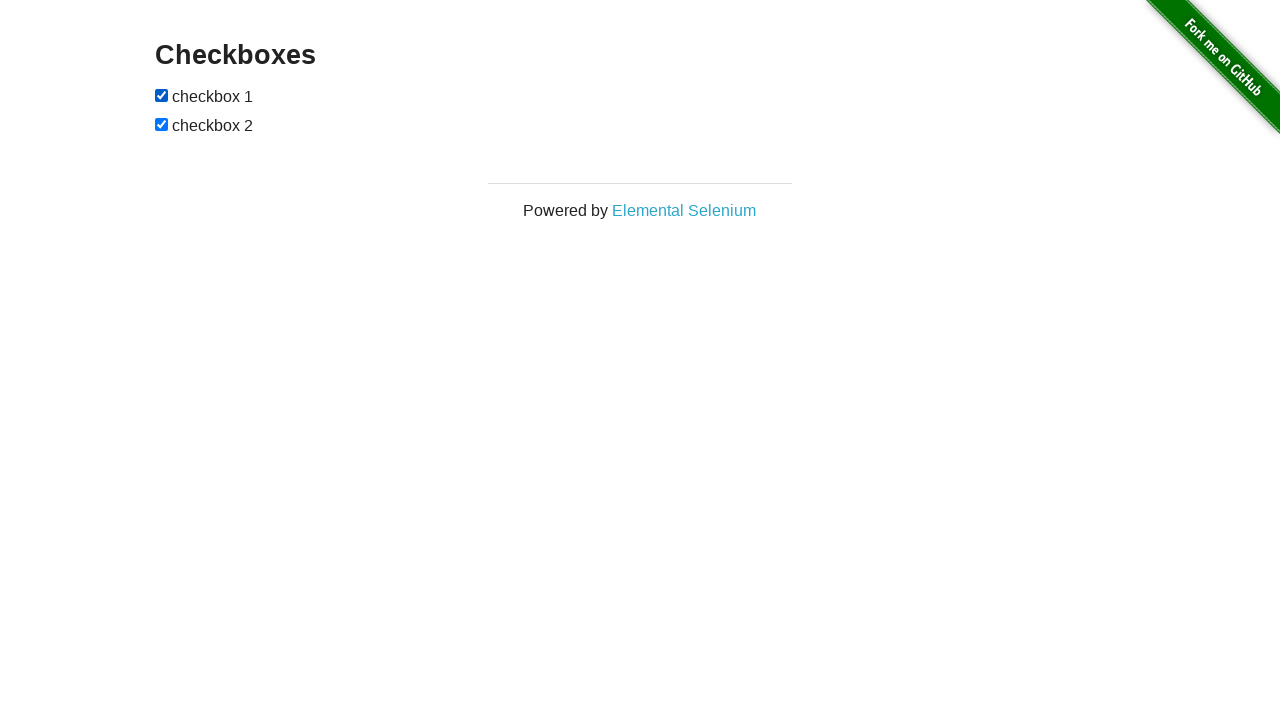

Located second checkbox
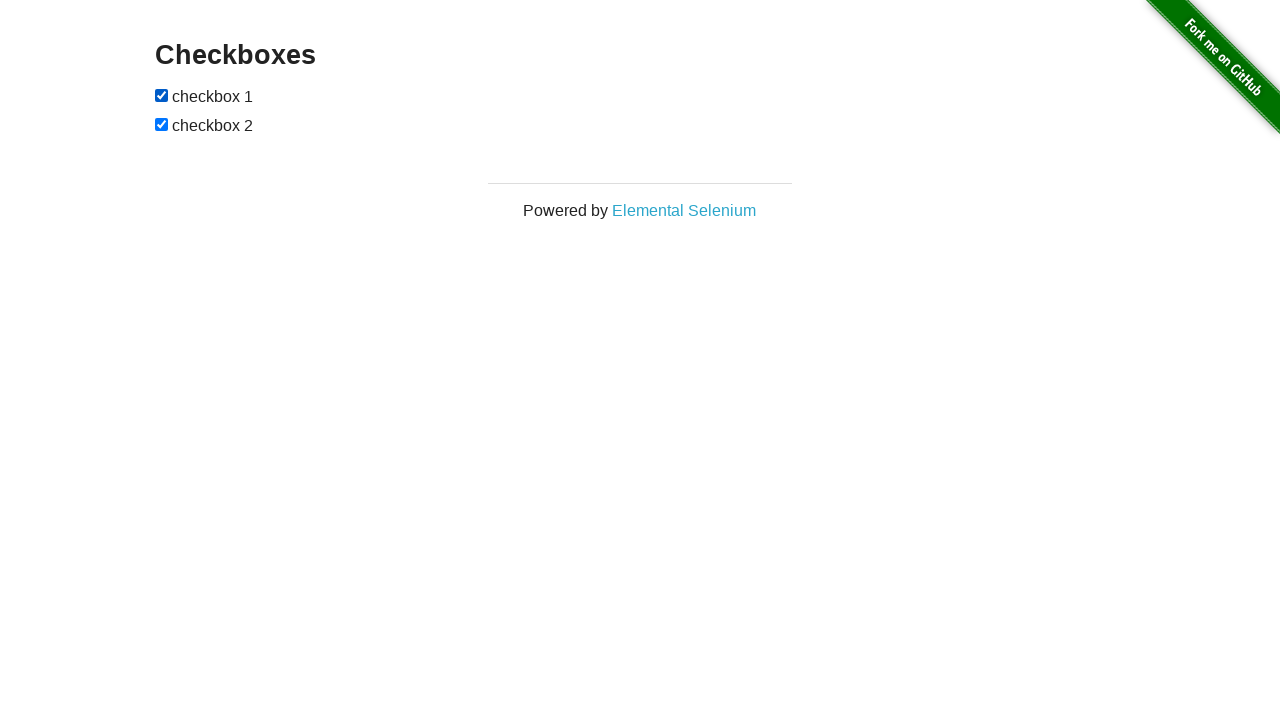

Second checkbox is already checked
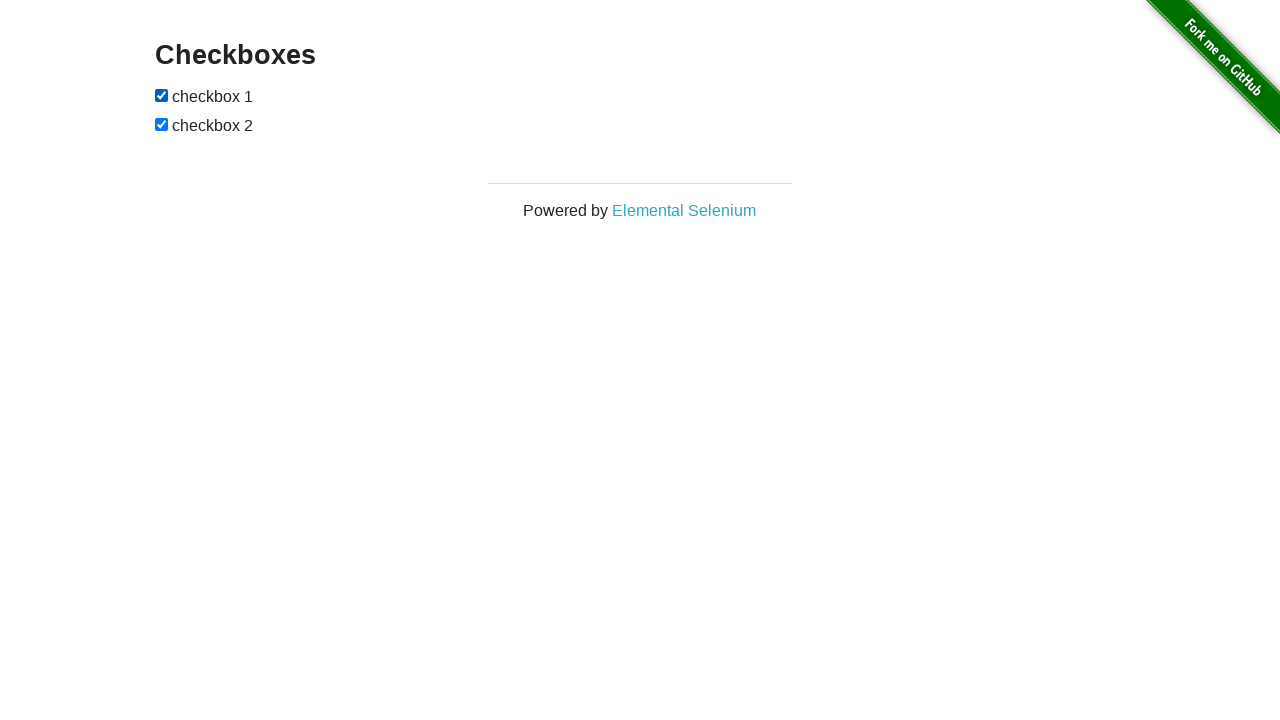

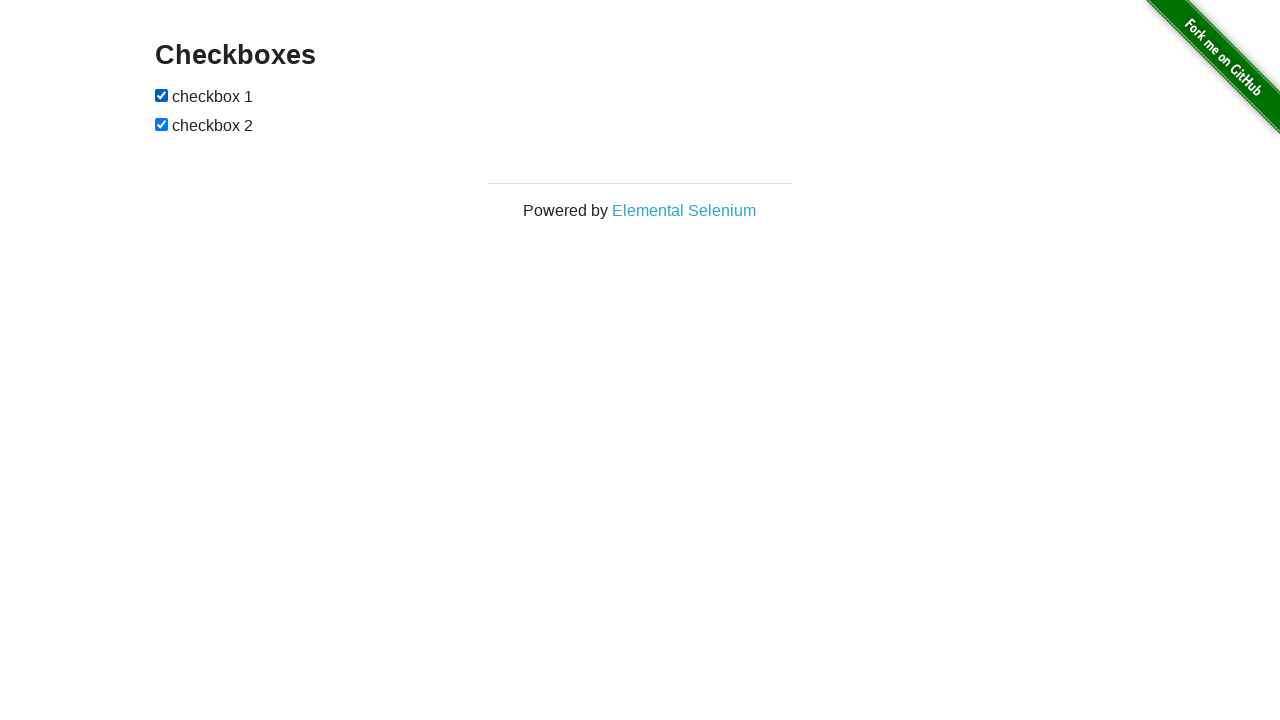